Tests file upload functionality by uploading a small generated test file and verifying the upload success message appears

Starting URL: https://the-internet.herokuapp.com/upload

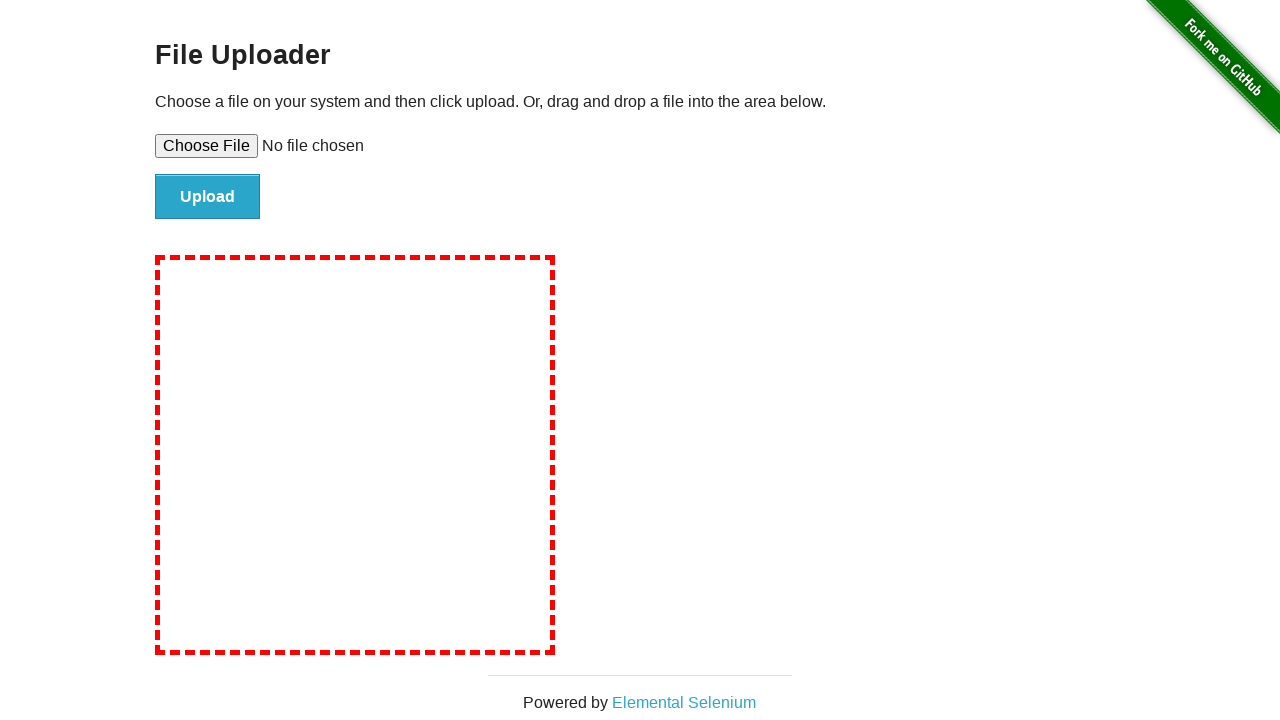

Created temporary test file for upload
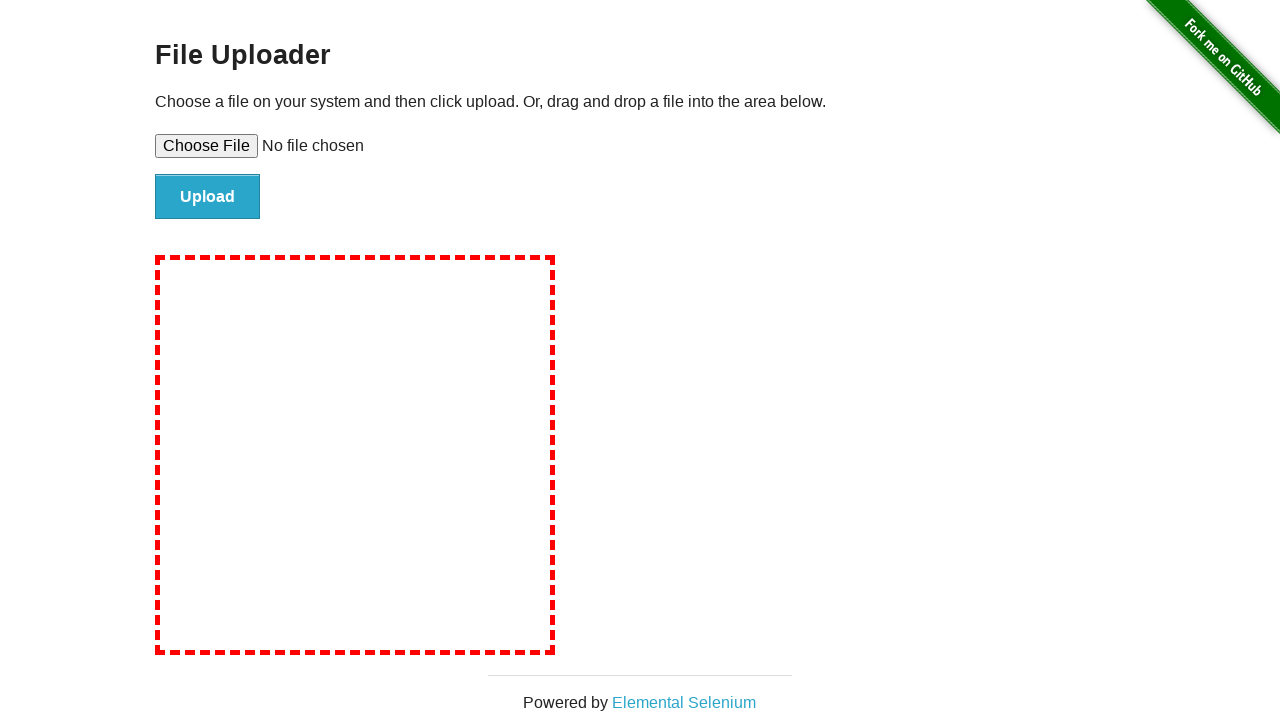

Set file input with test_upload.txt
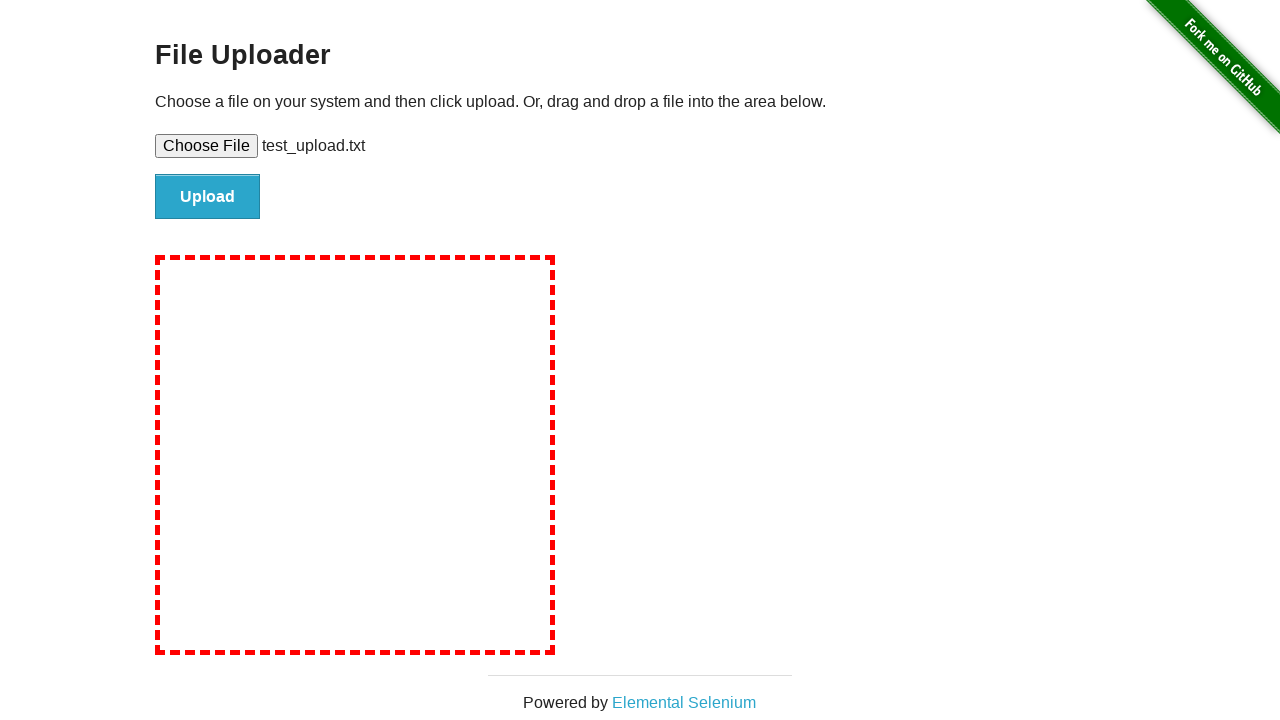

Clicked file submit button at (208, 197) on #file-submit
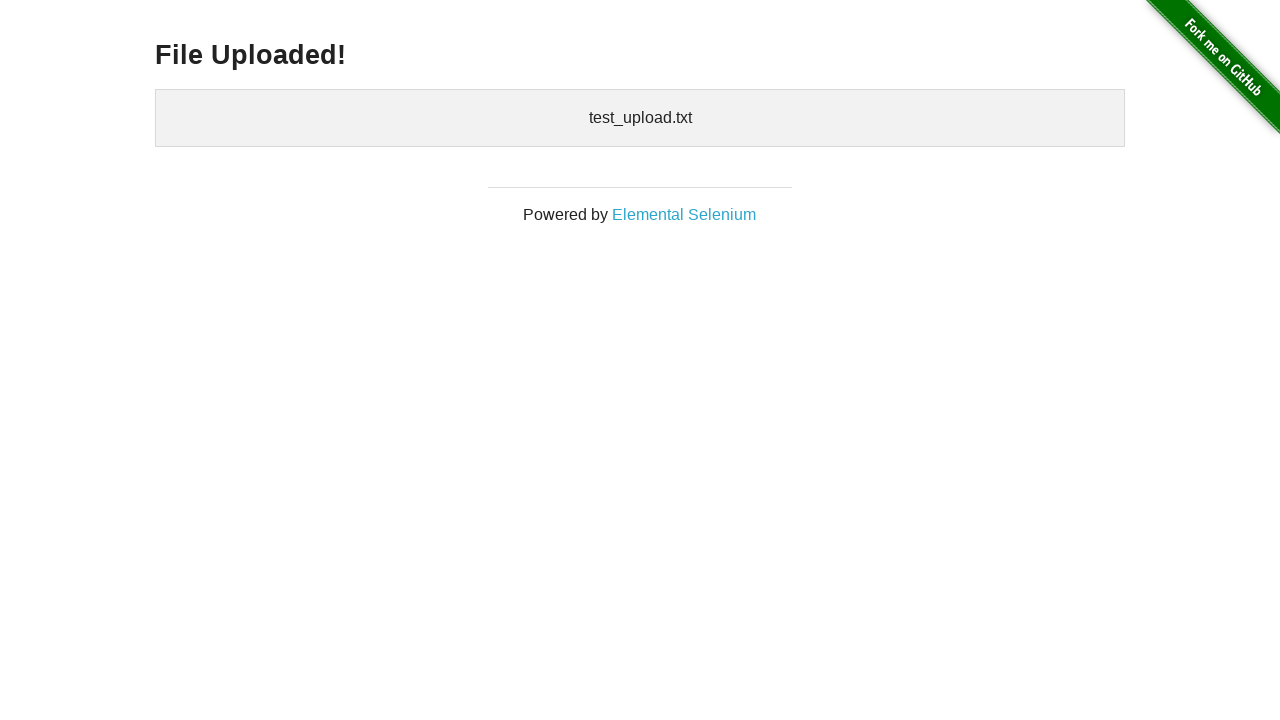

Upload success message appeared
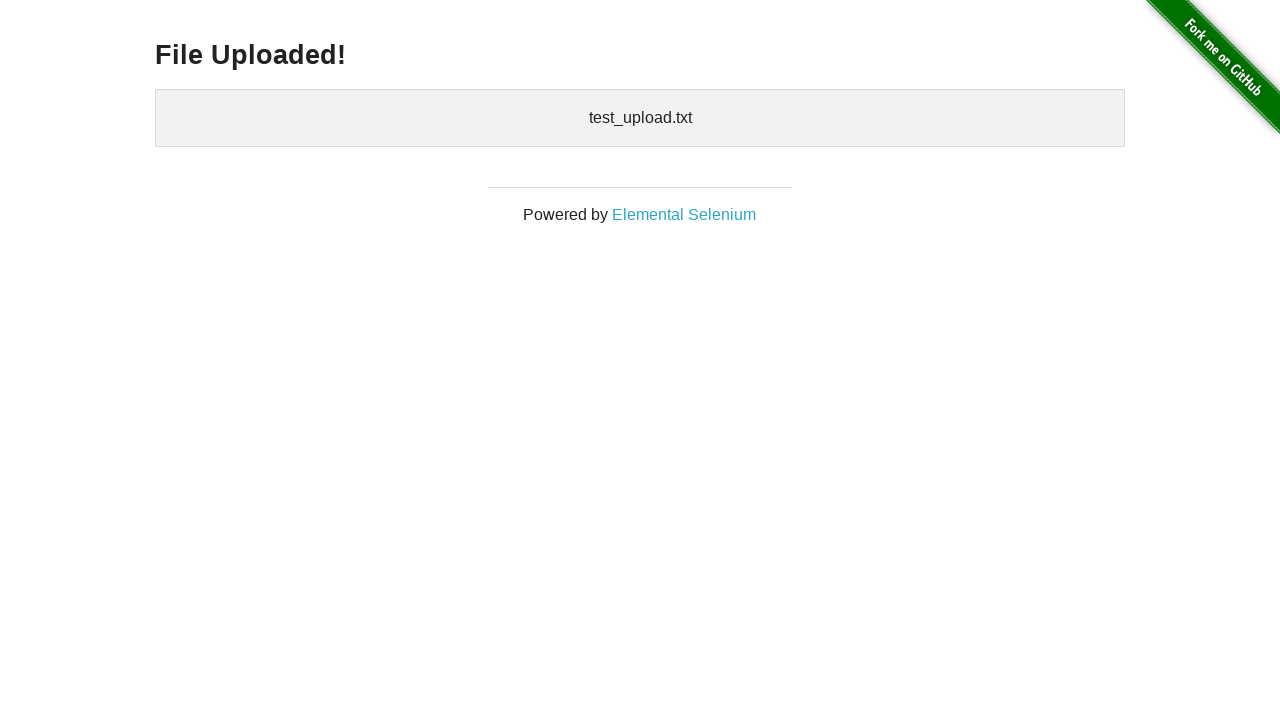

Removed temporary test file
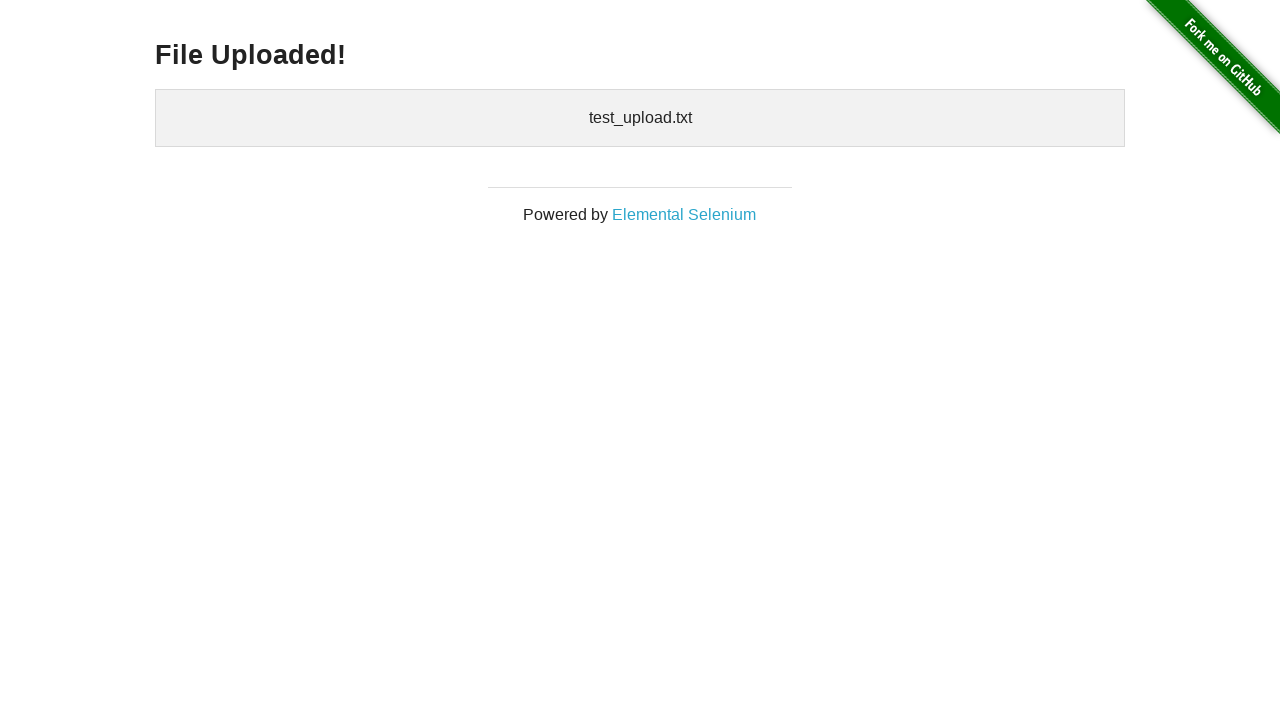

Removed temporary directory
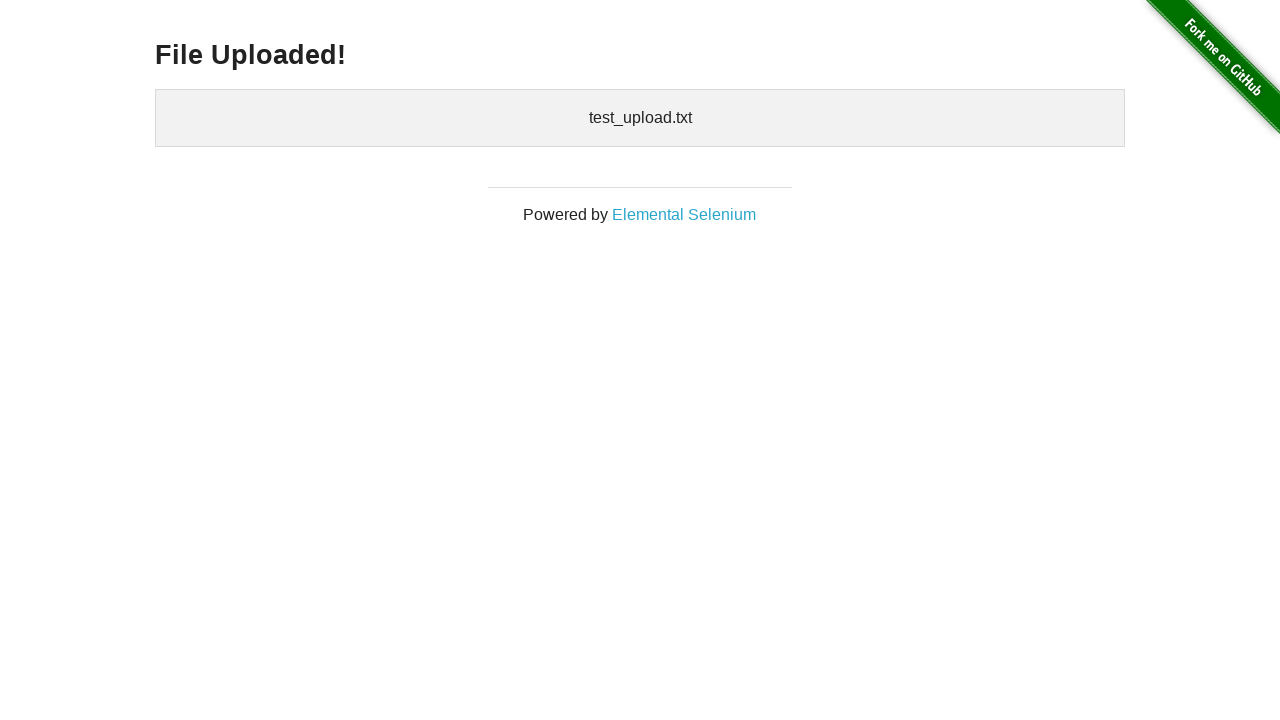

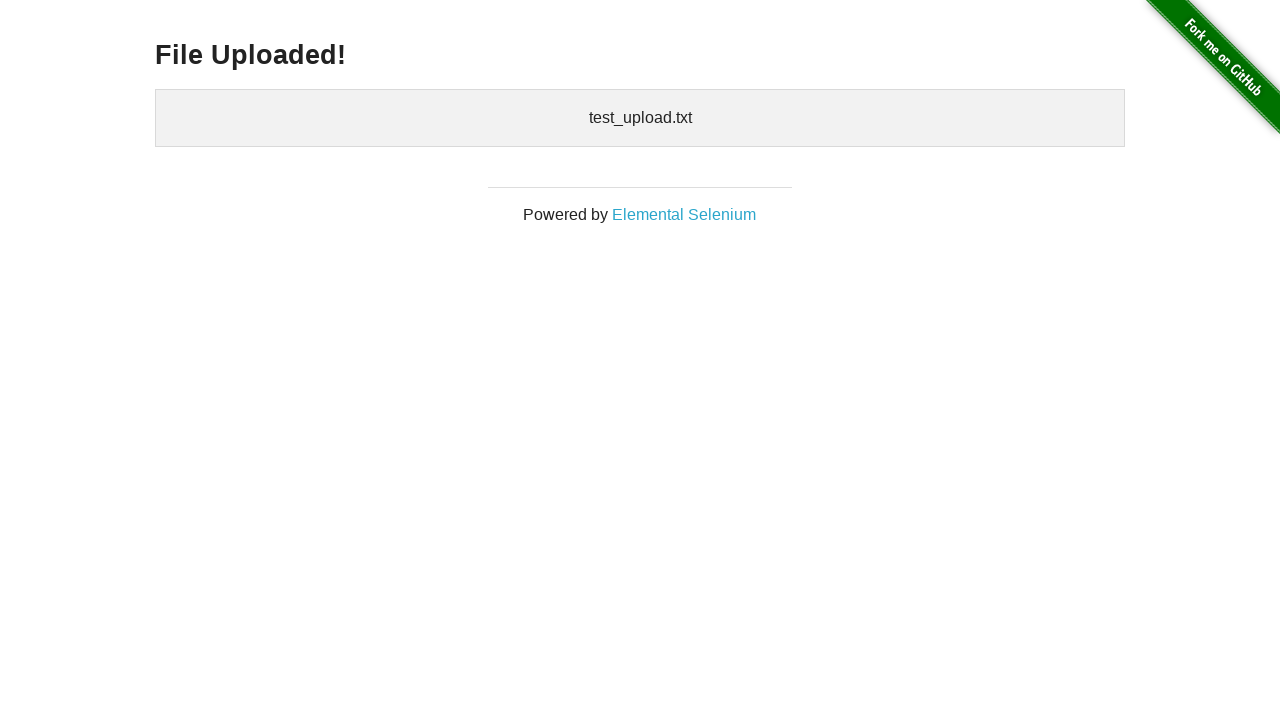